Tests double-click functionality on a heading element

Starting URL: https://www.selenium.dev/documentation/en/

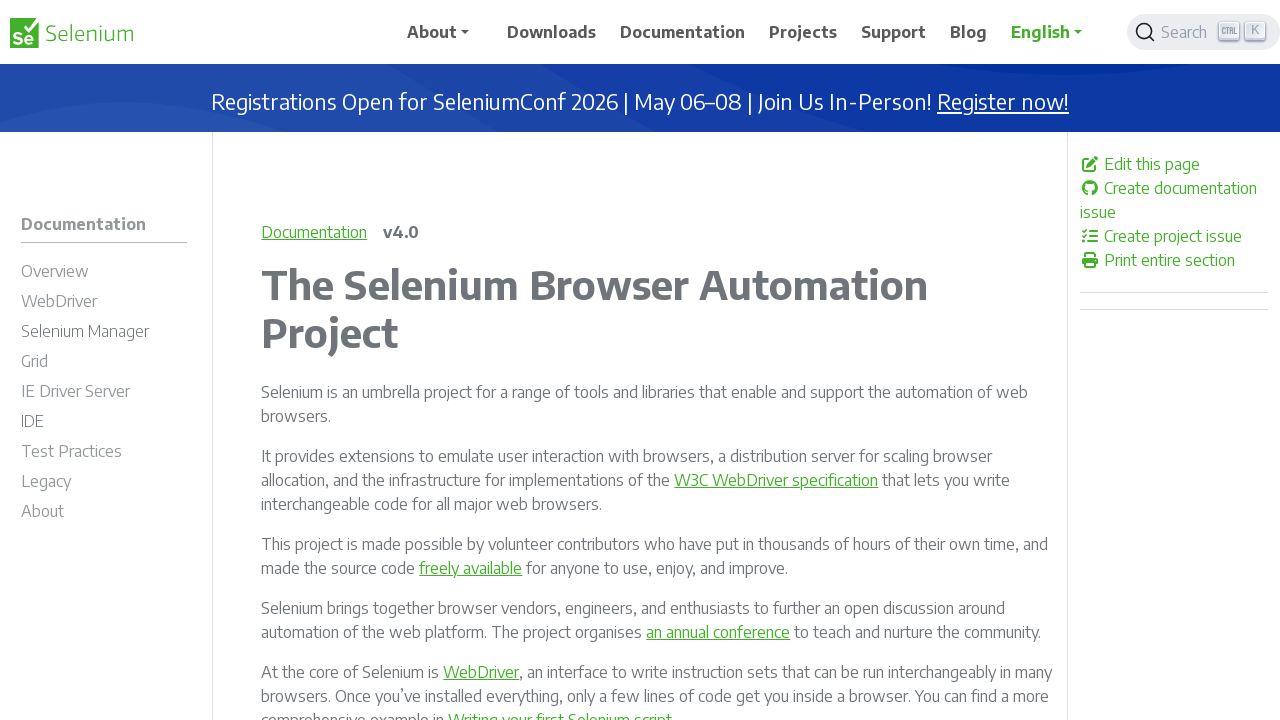

Navigated to Selenium documentation homepage
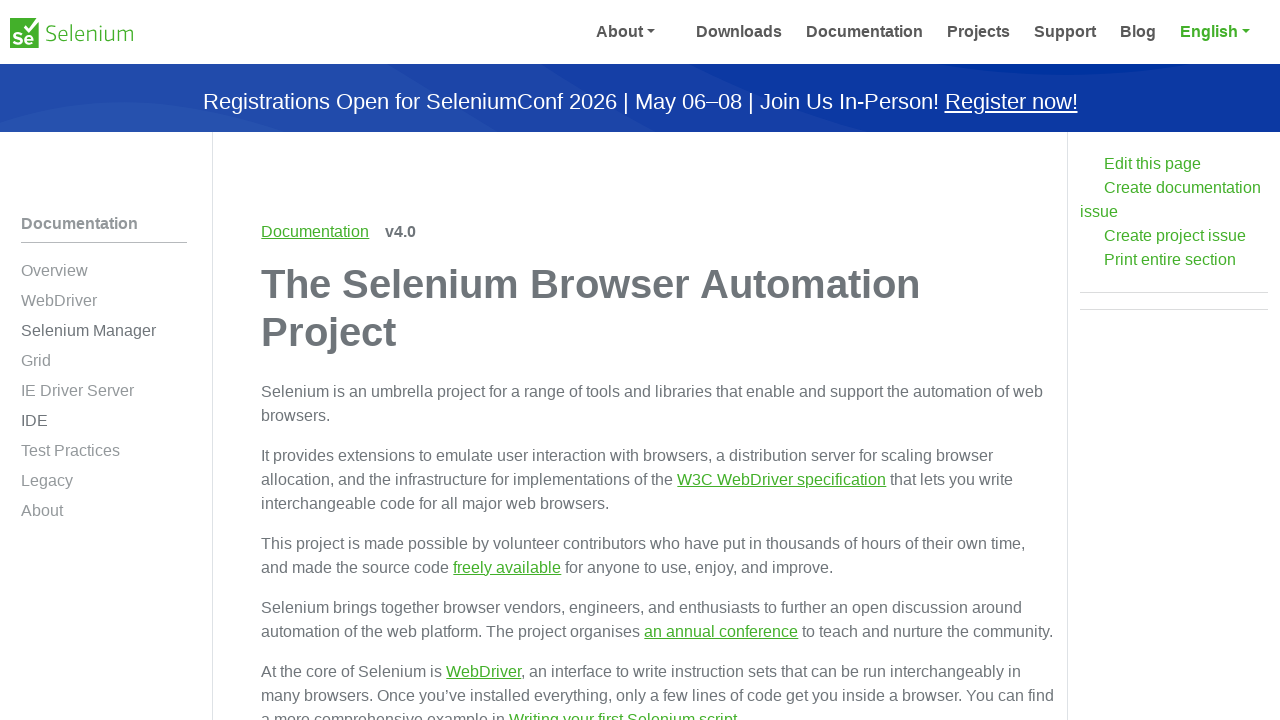

Double-clicked on the main heading 'The Selenium Browser Automation Project' at (658, 308) on xpath=//h1[text()='The Selenium Browser Automation Project']
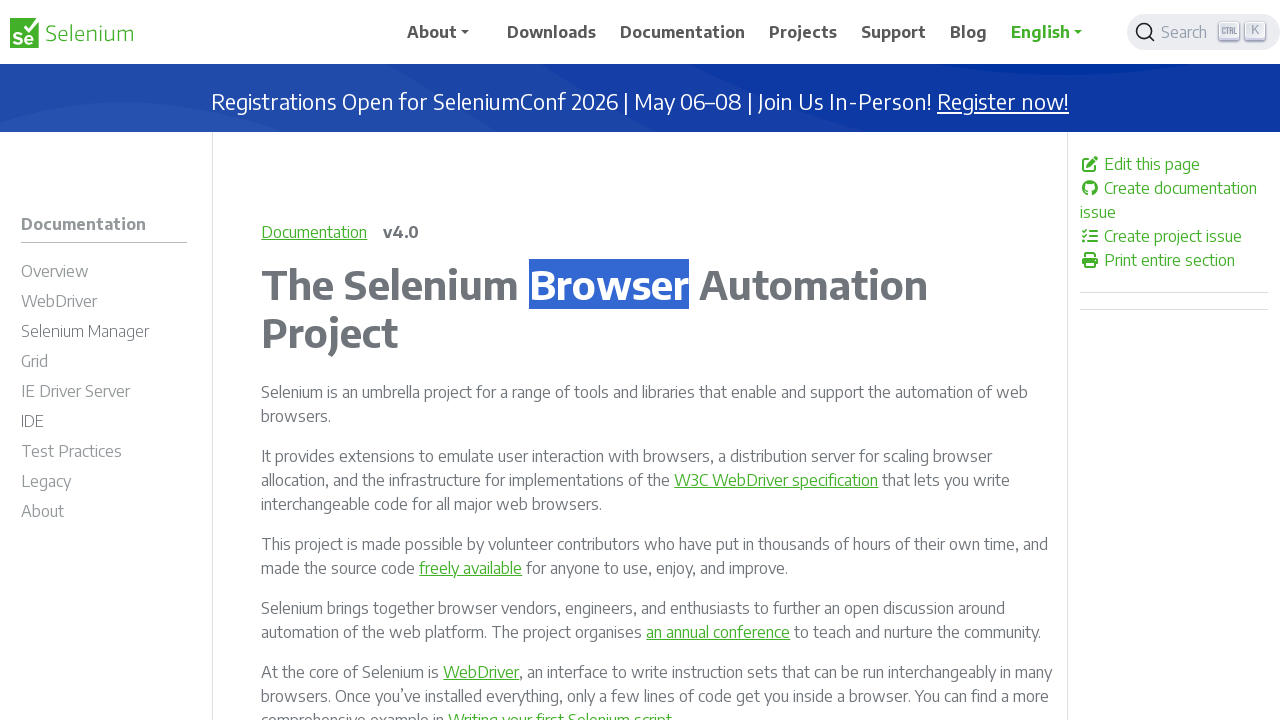

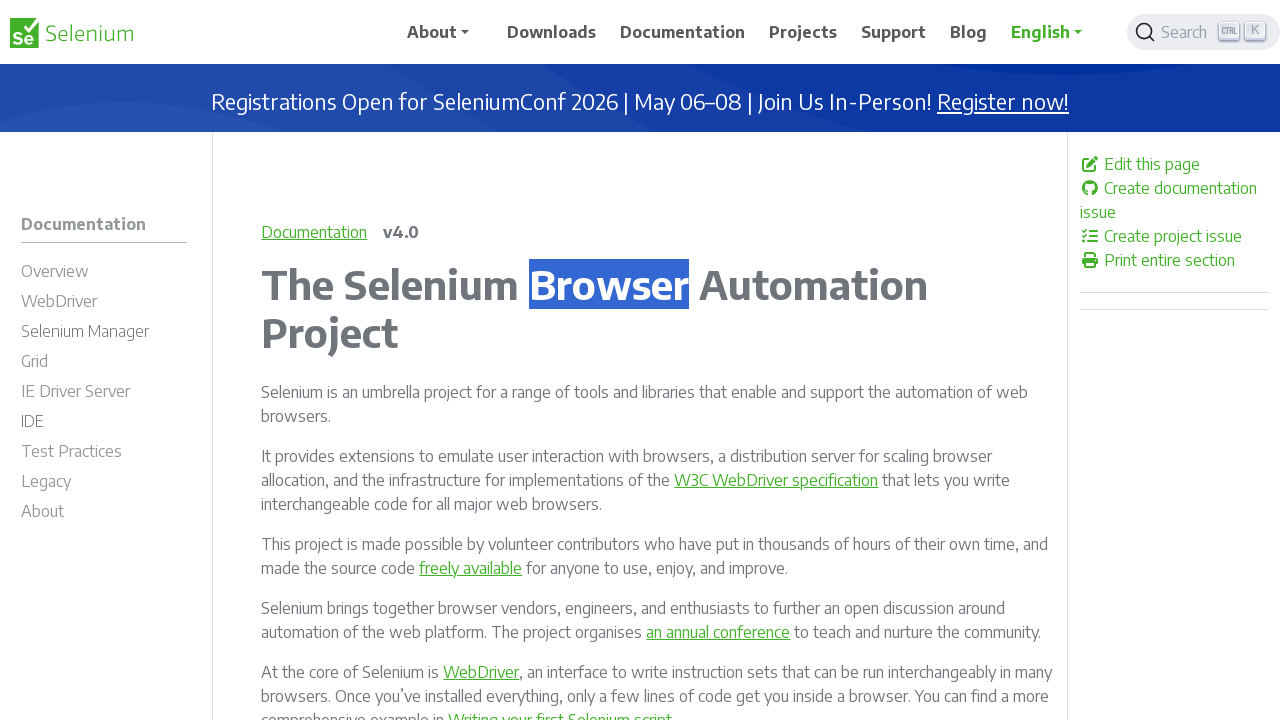